Navigates to the GearVN website and verifies the page loads by checking the page title is present.

Starting URL: https://gearvn.com

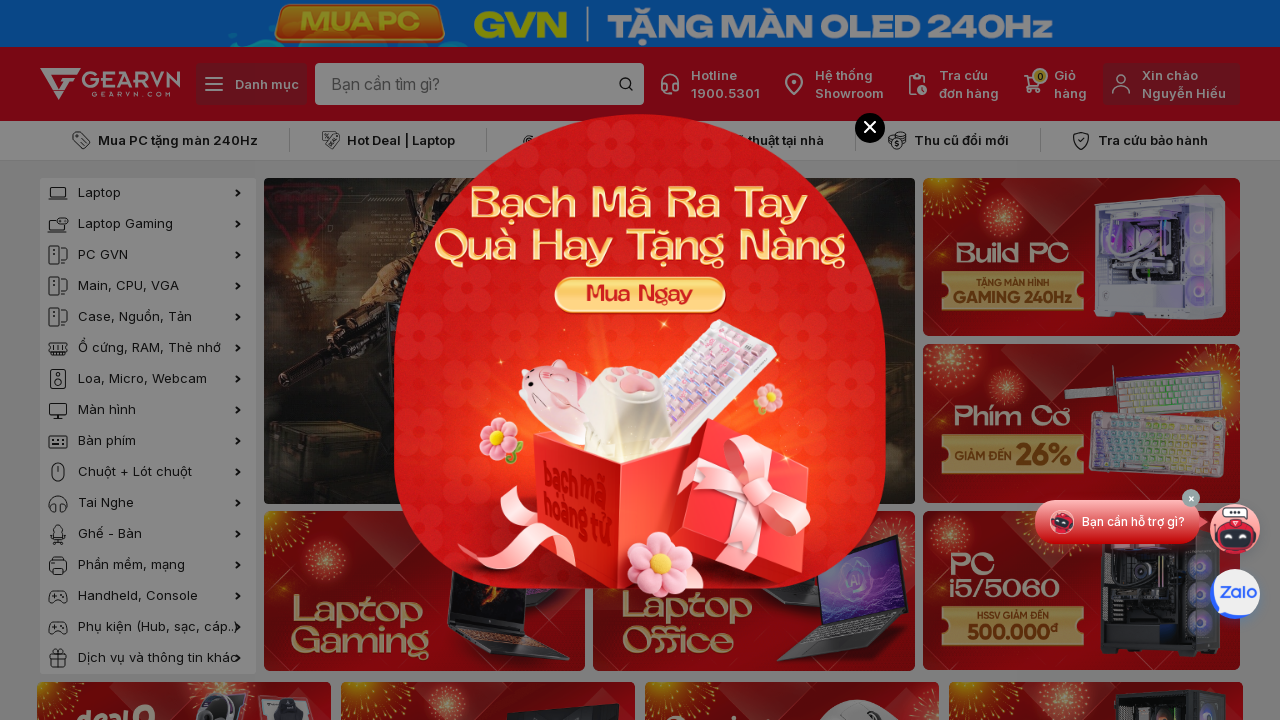

Waited for page DOM content to load
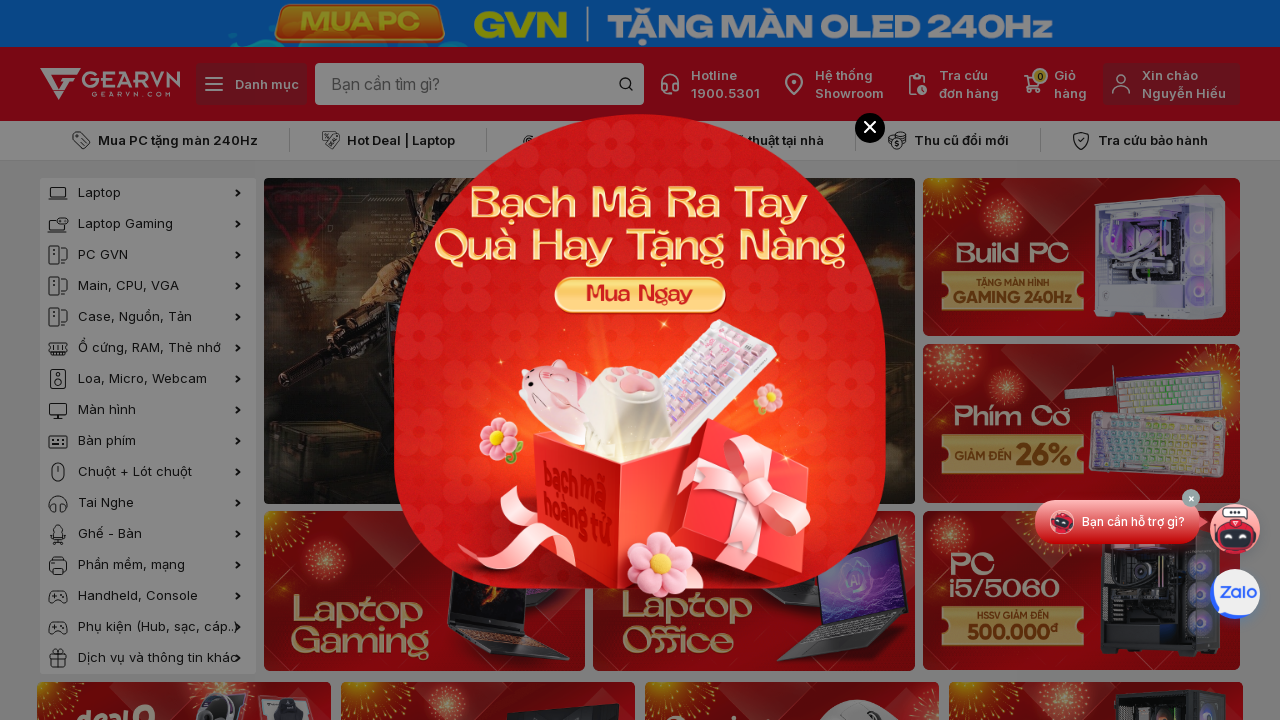

Retrieved page title
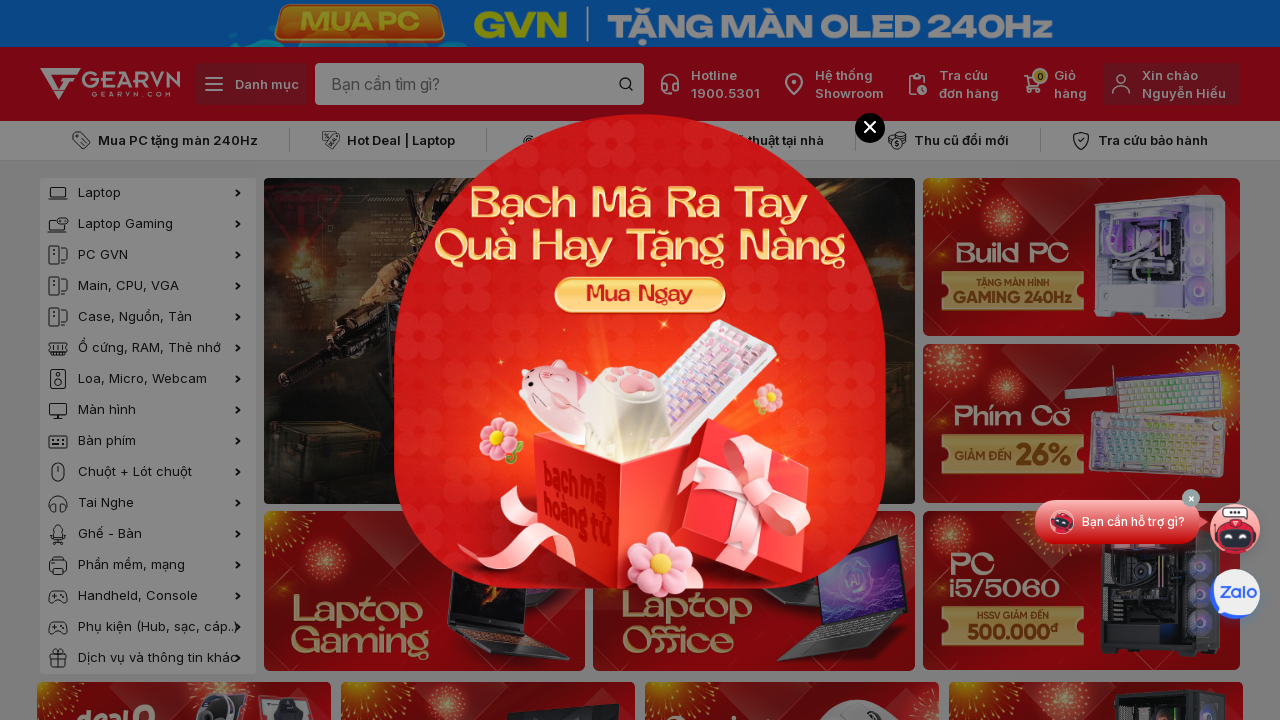

Verified page title is present and not empty
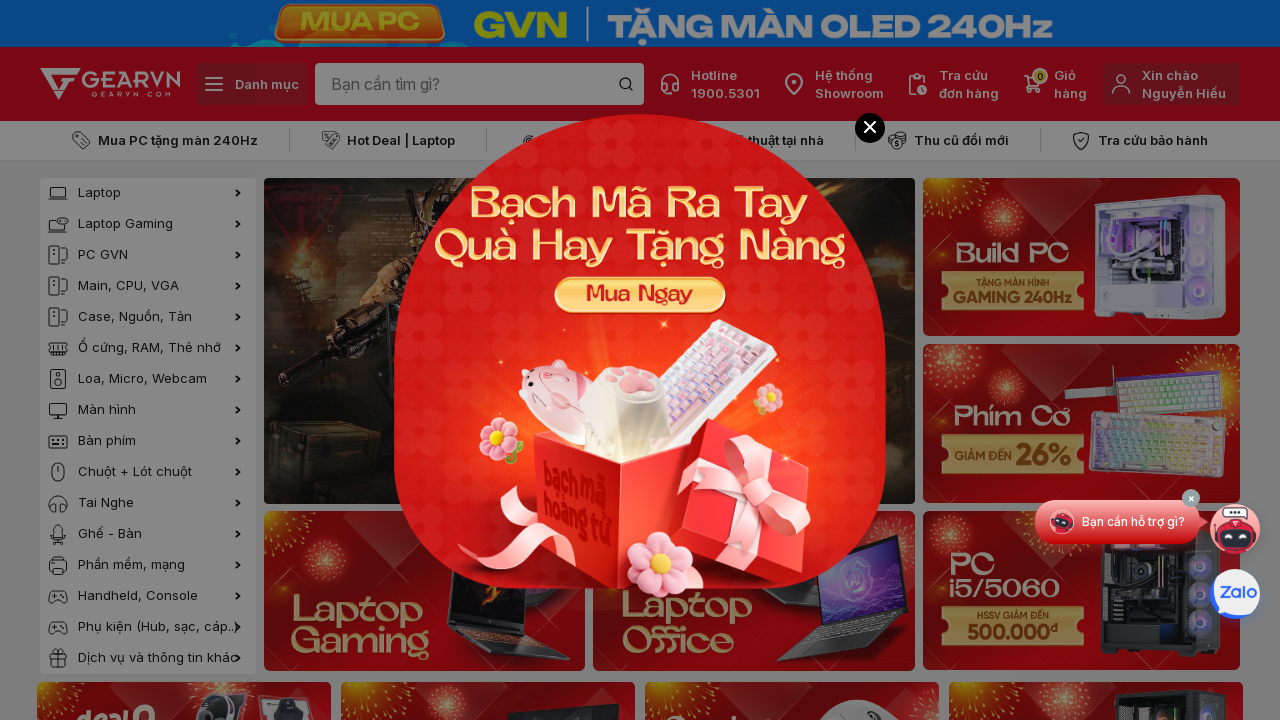

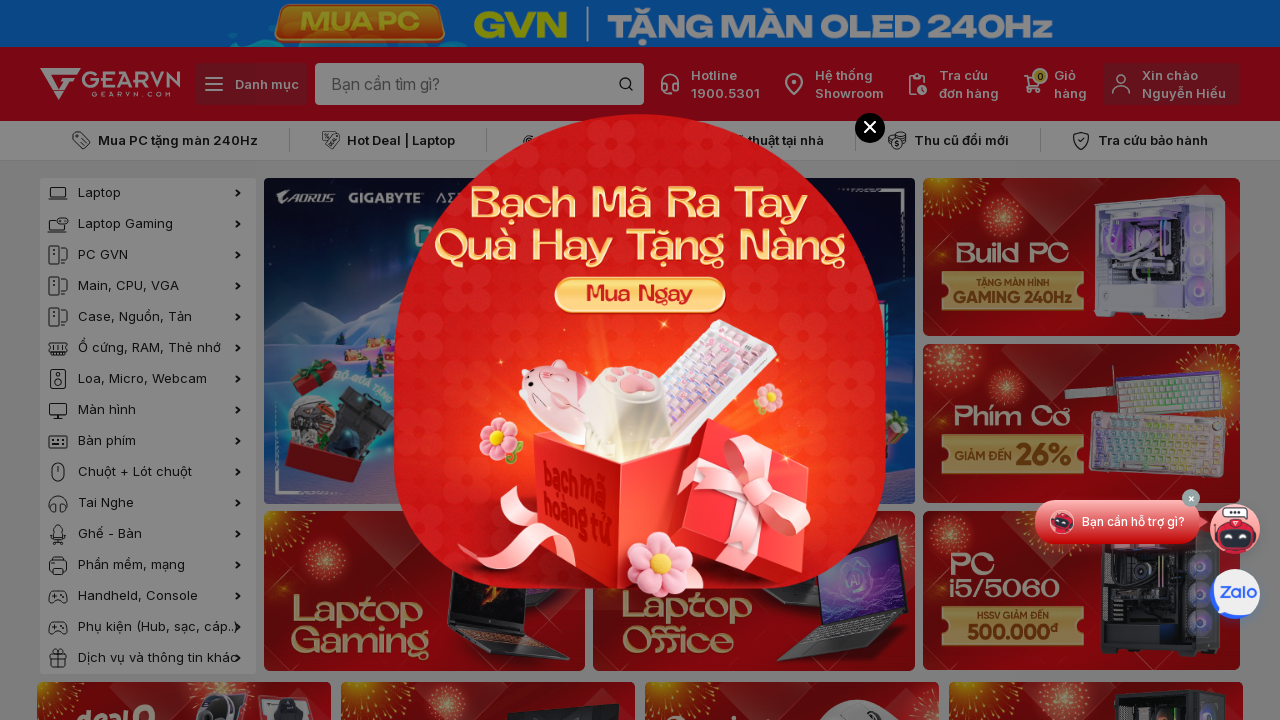